Navigates to Hacker News homepage and verifies that article title links are displayed on the page

Starting URL: https://news.ycombinator.com

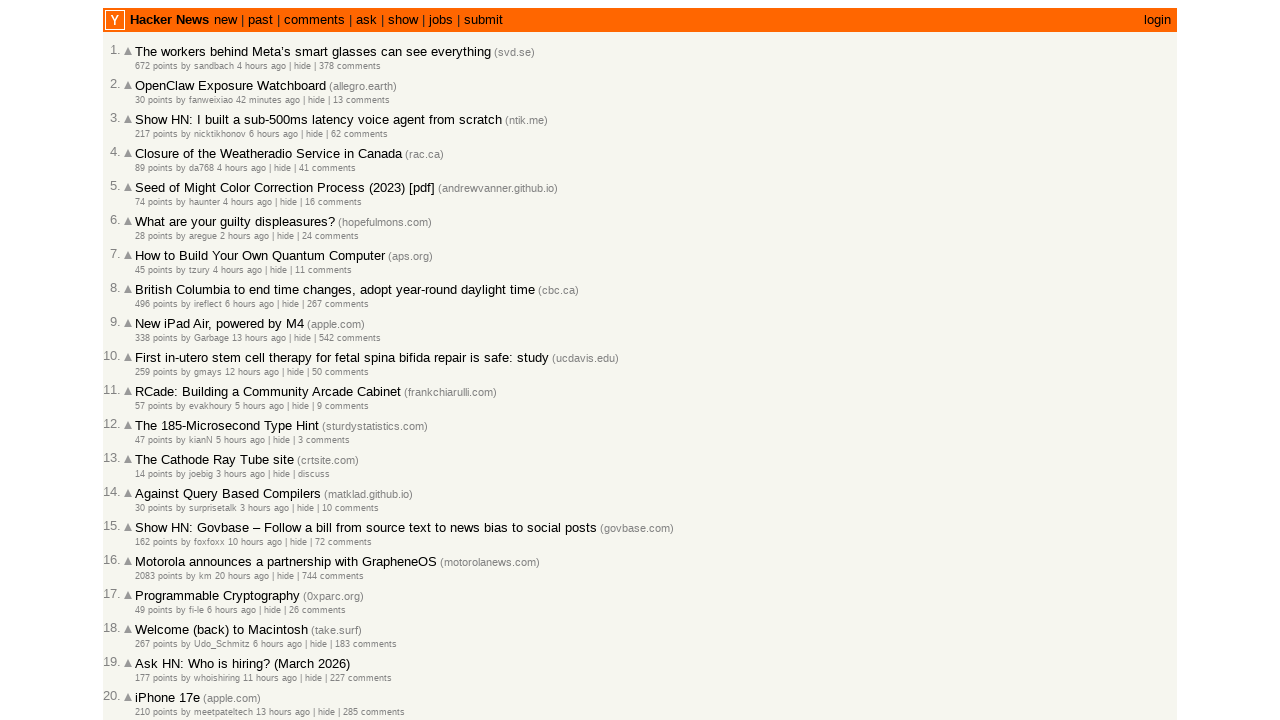

Navigated to Hacker News homepage
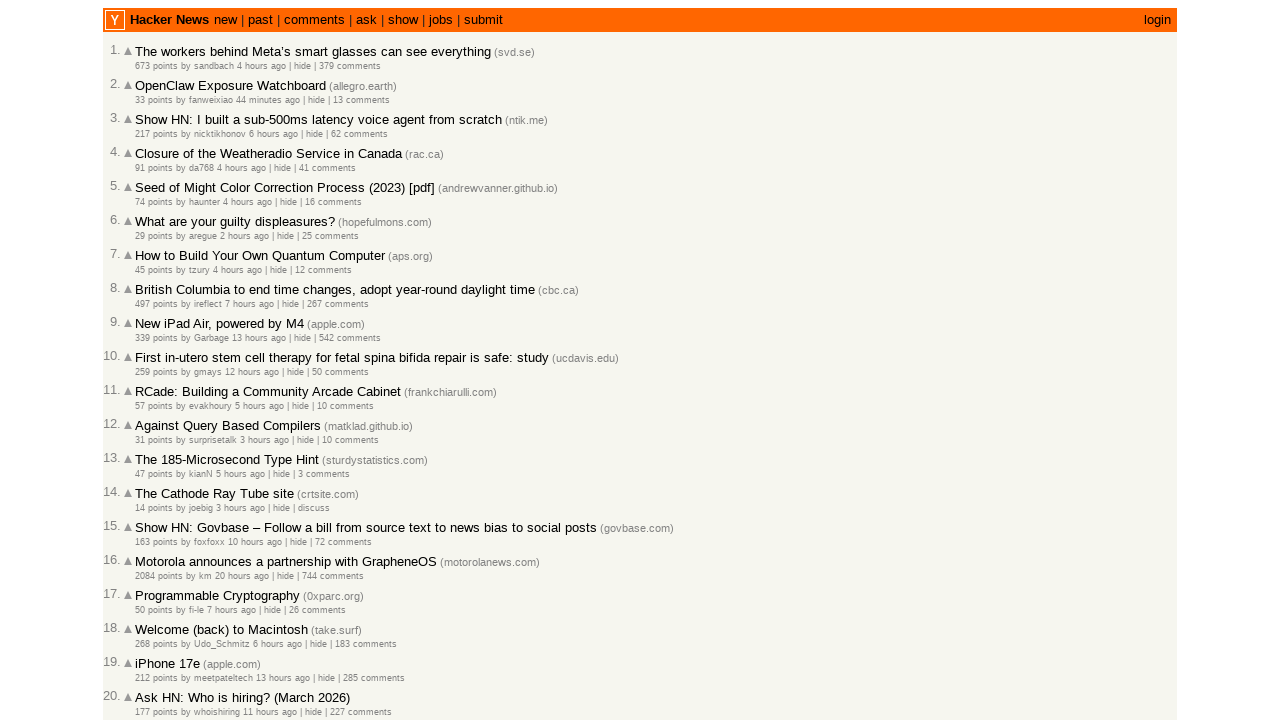

Article title links loaded on the page
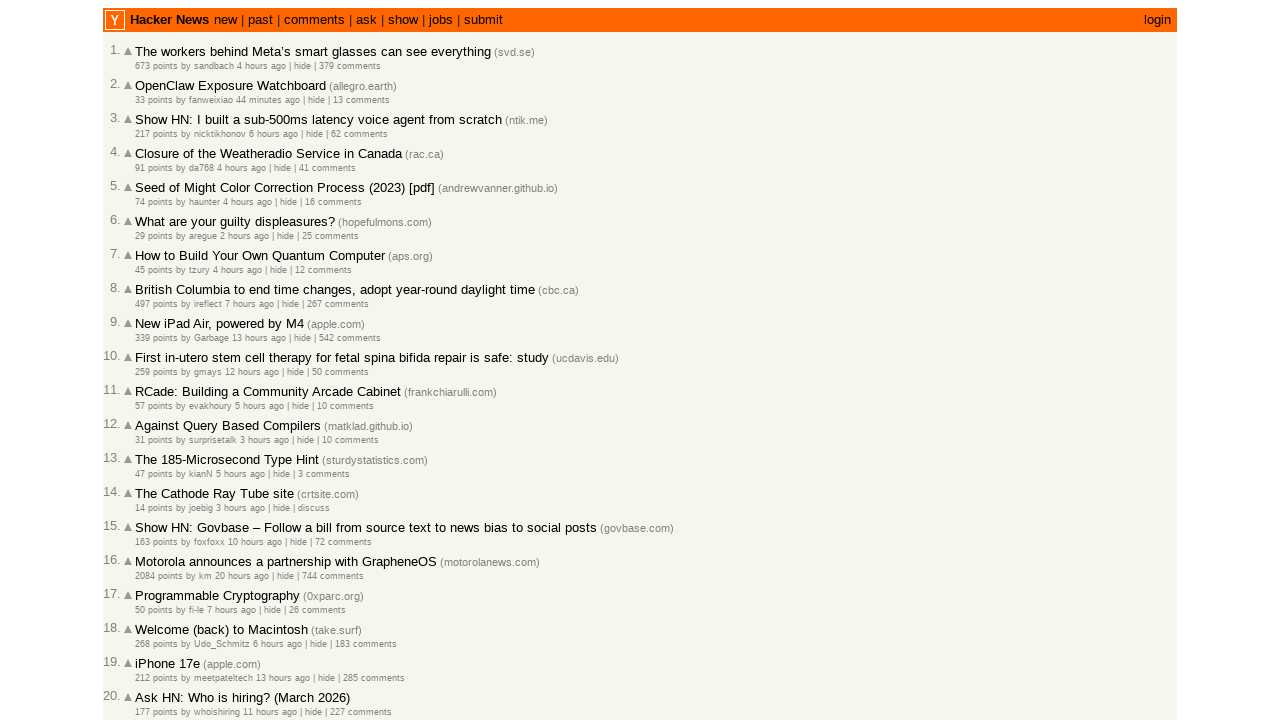

Located all article title links
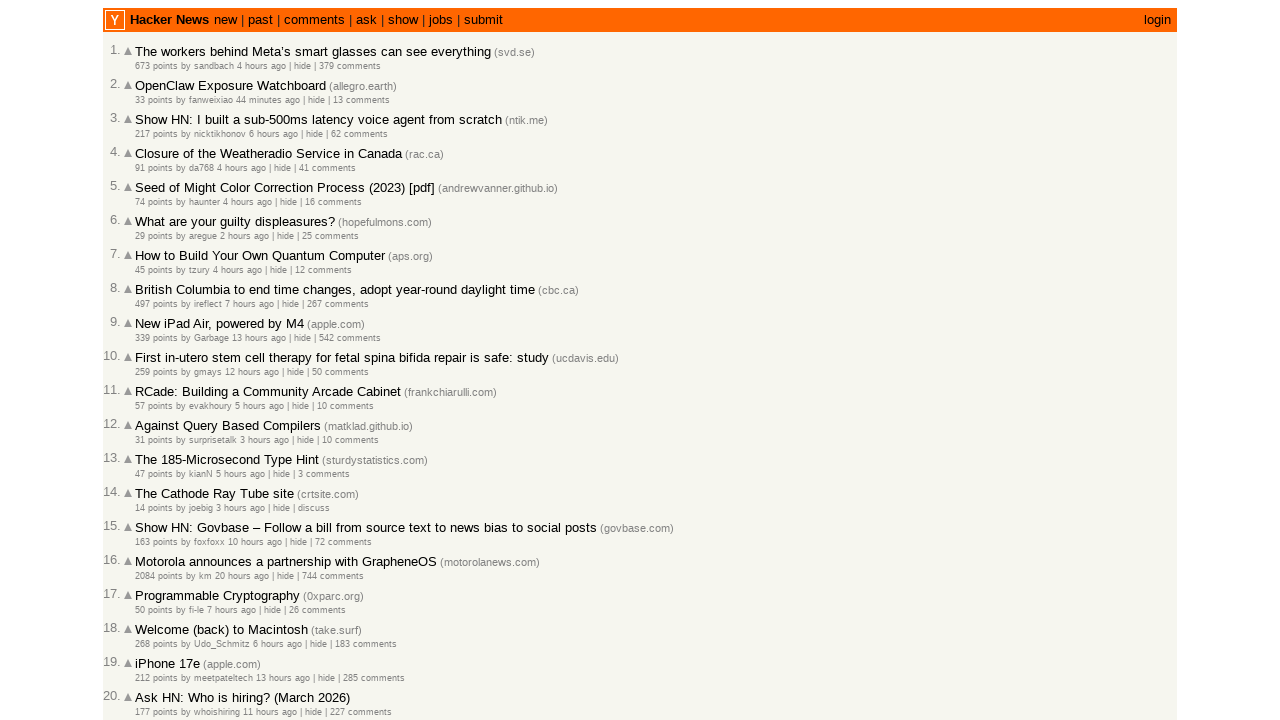

Verified that 57 article links are present on Hacker News homepage
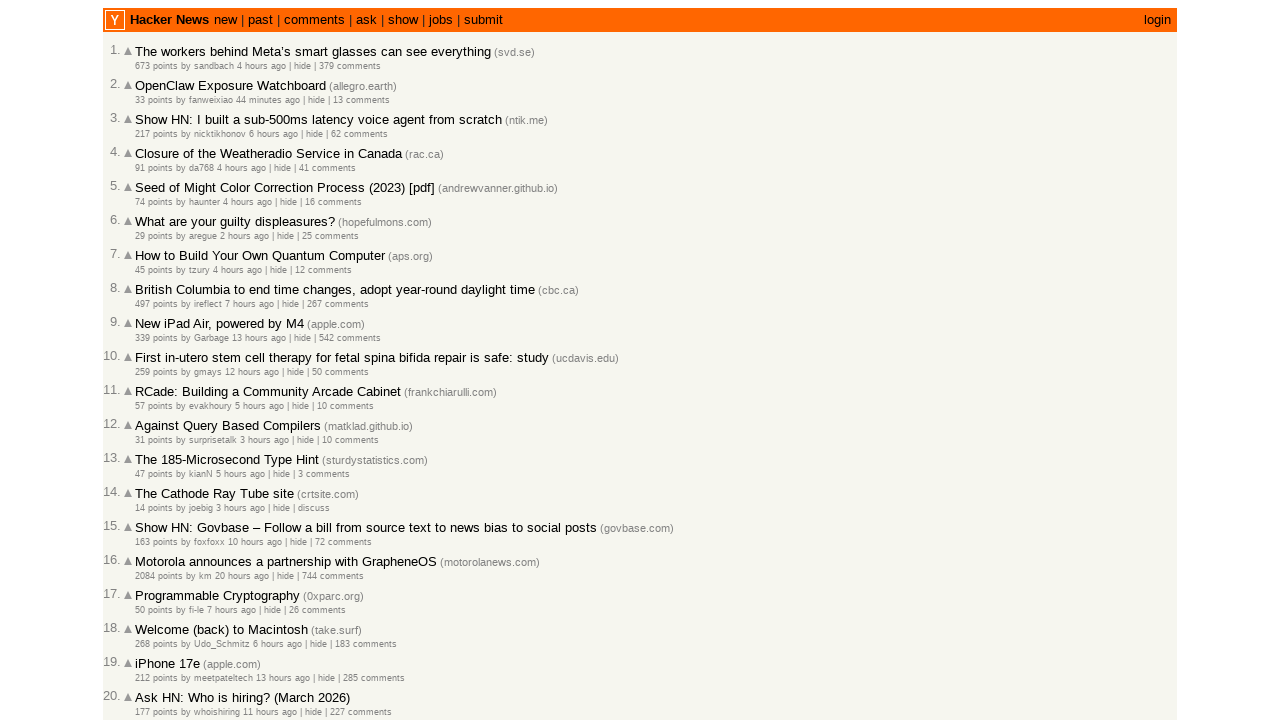

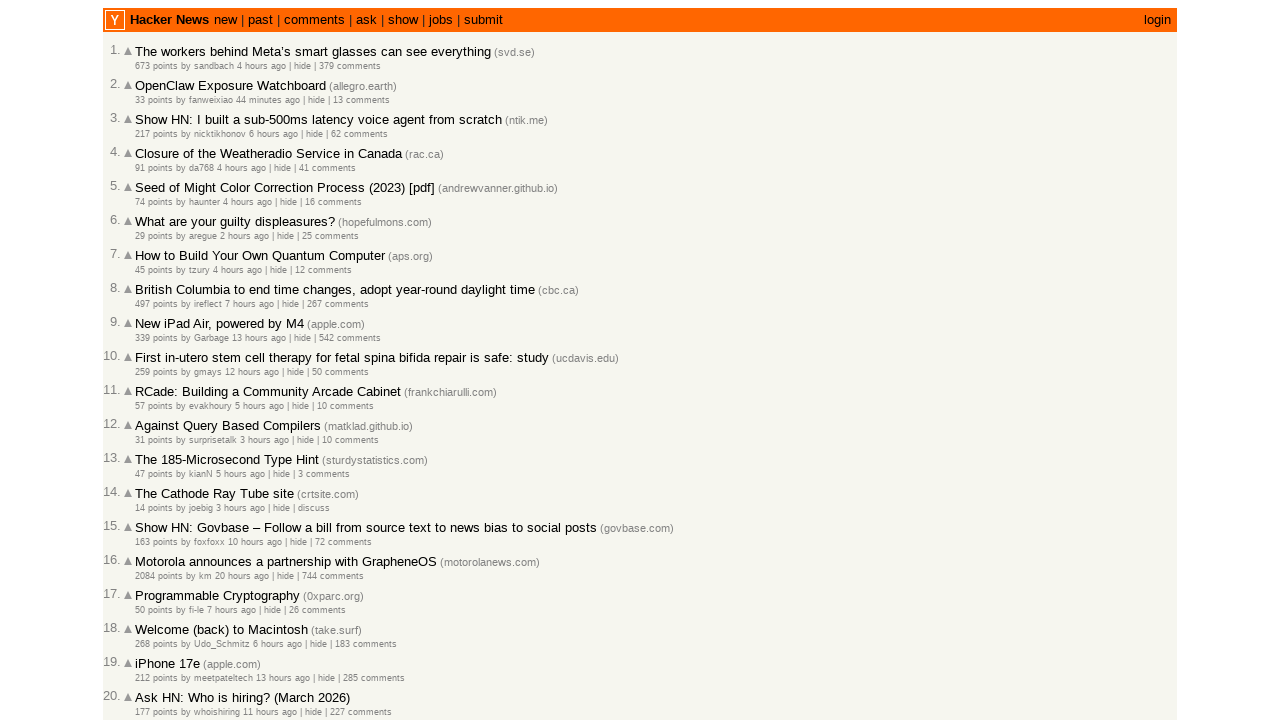